Tests that an error message is displayed when entering a value below the minimum allowed value

Starting URL: https://sngular-assesmet-app-5k34.vercel.app

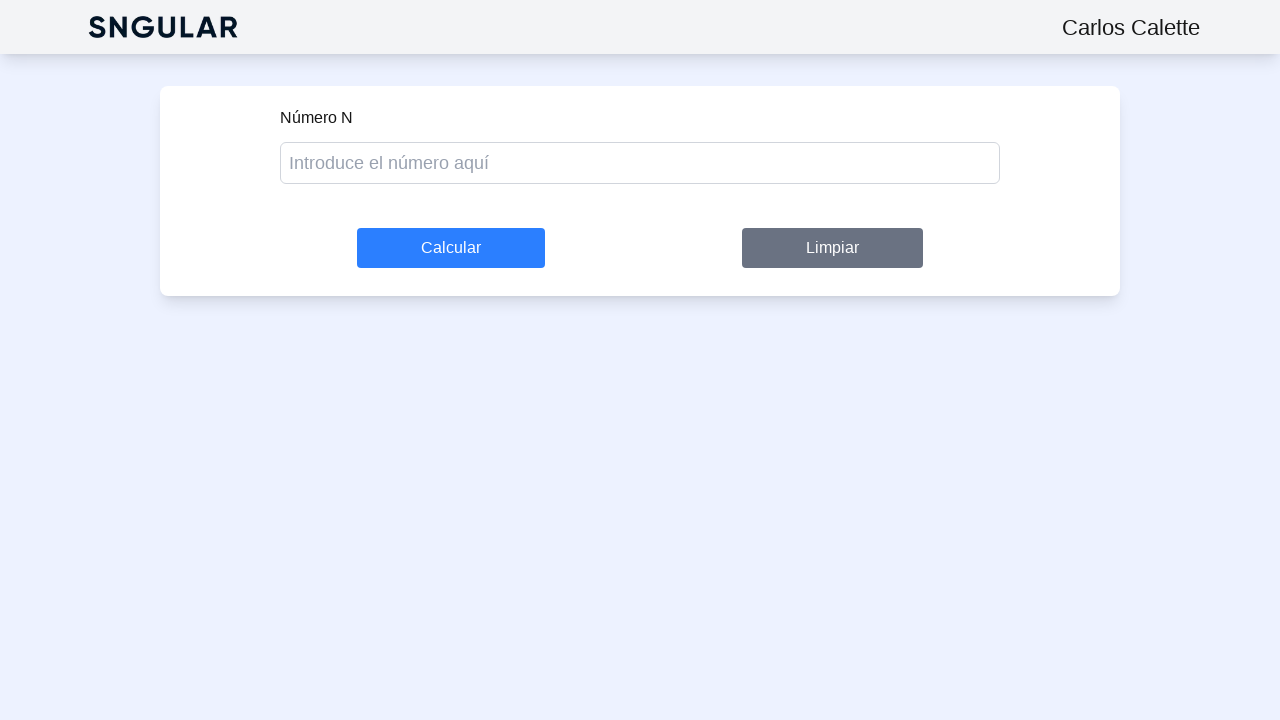

Filled form input with value '2' below minimum allowed value on [data-testid="form-input"]
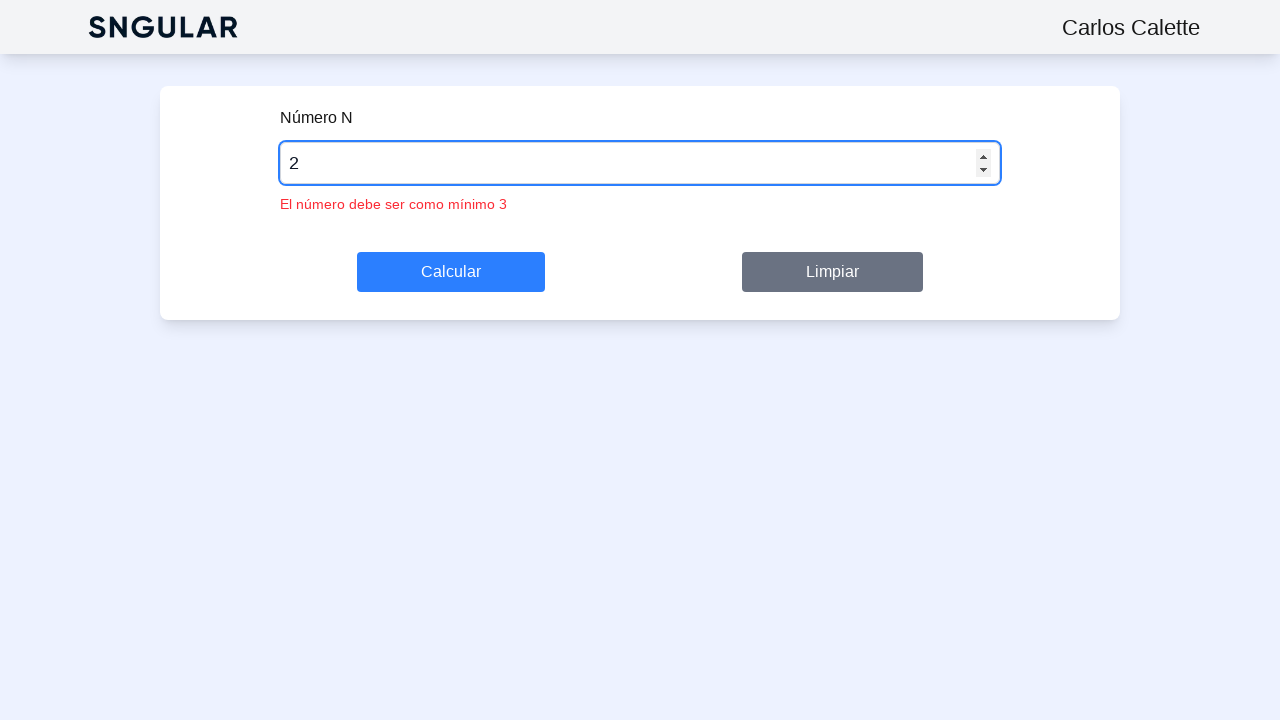

Located error message element
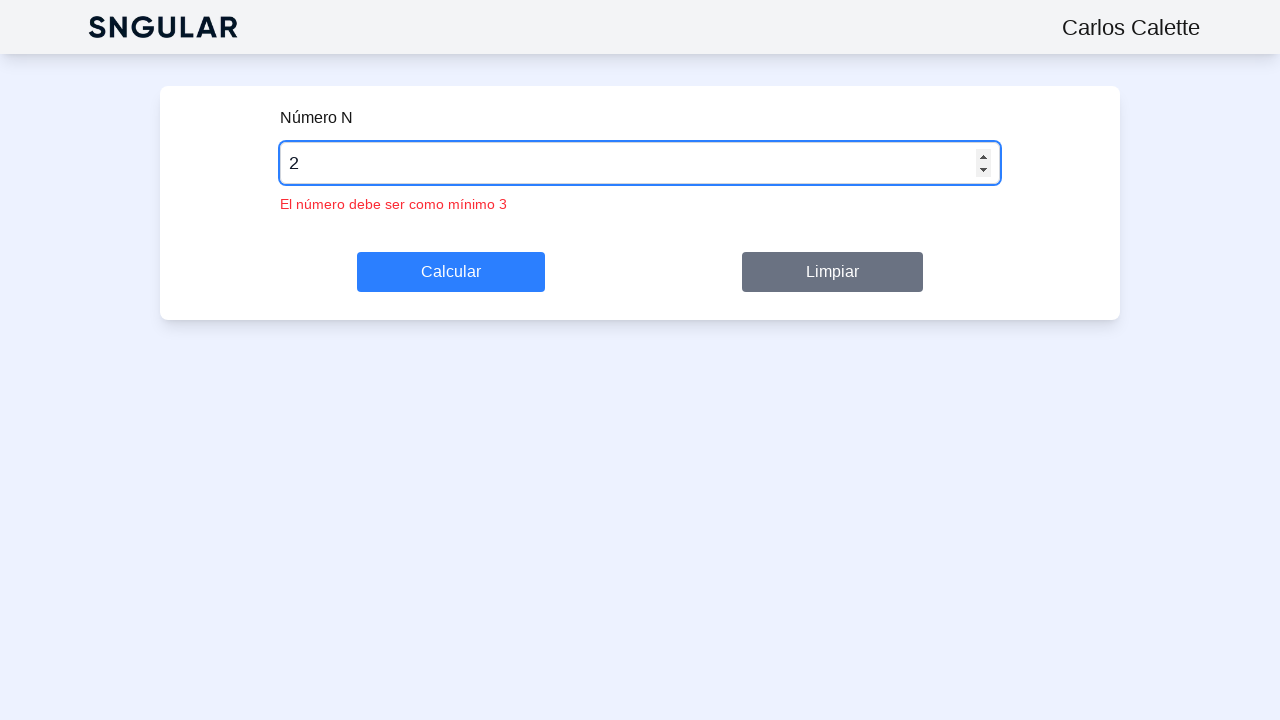

Error message became visible confirming validation
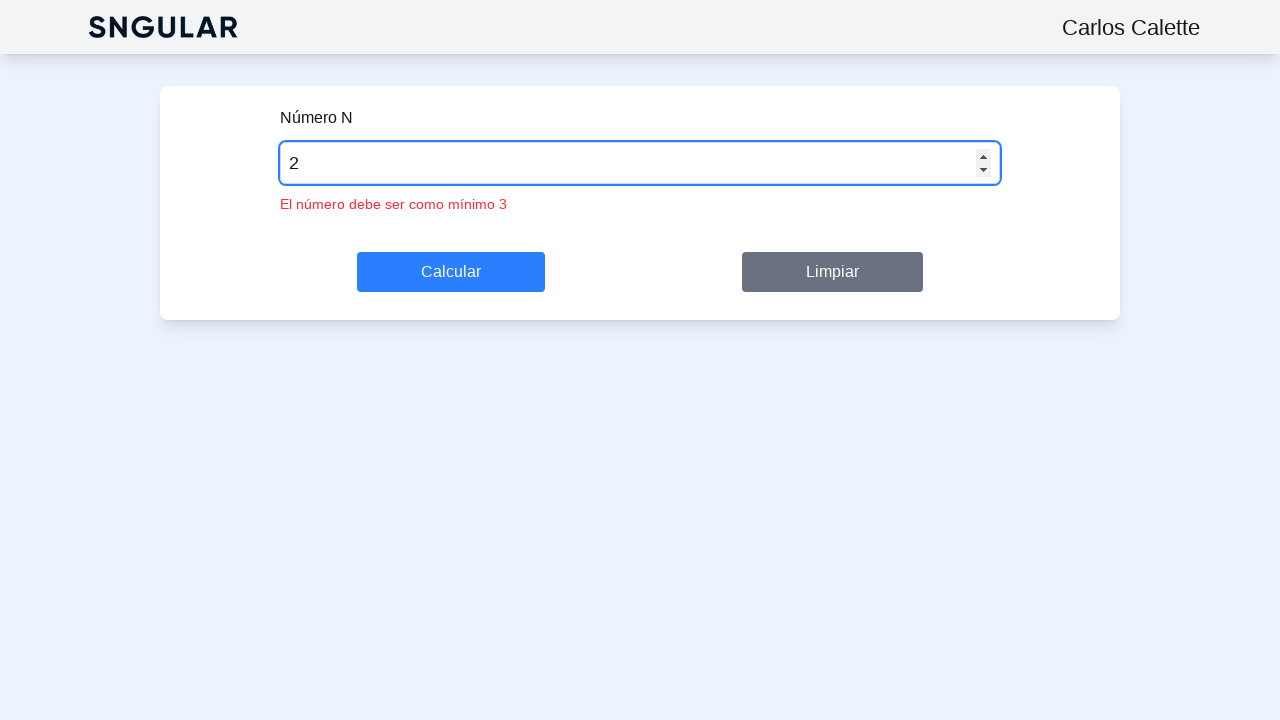

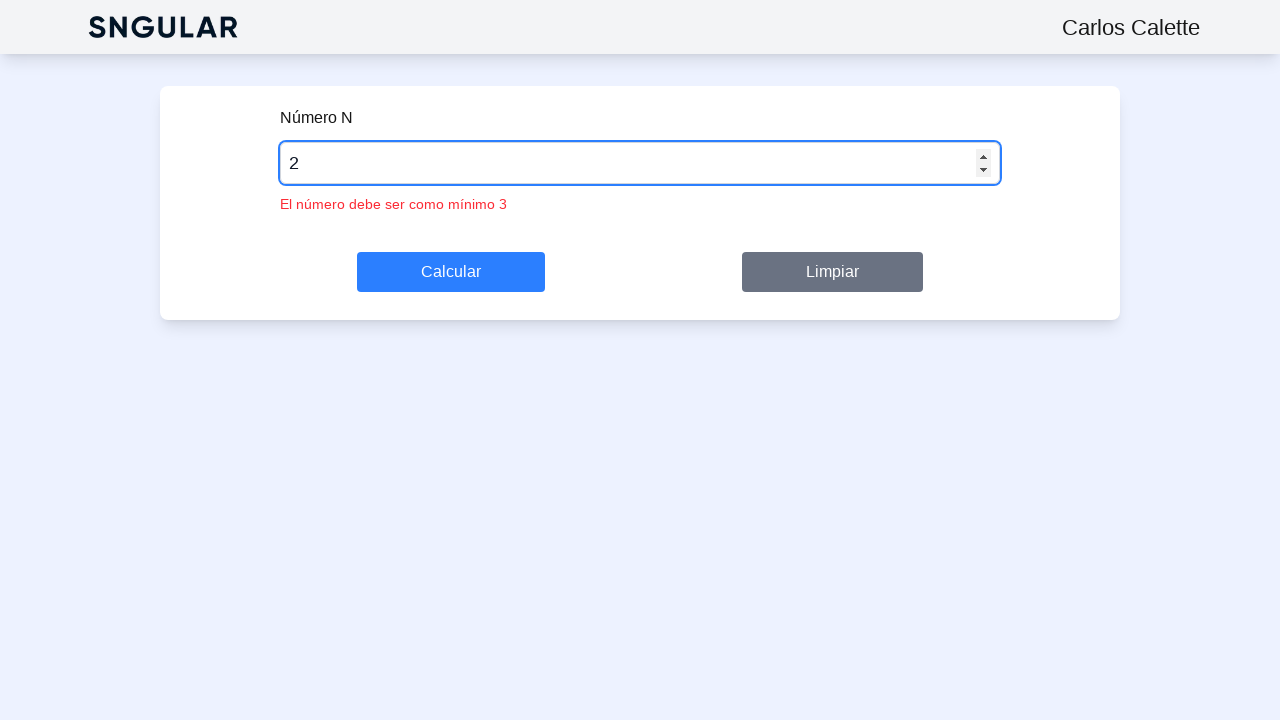